Navigates to Hepsiburada website and locates elements by link text and partial link text to verify their presence

Starting URL: https://hepsiburada.com/

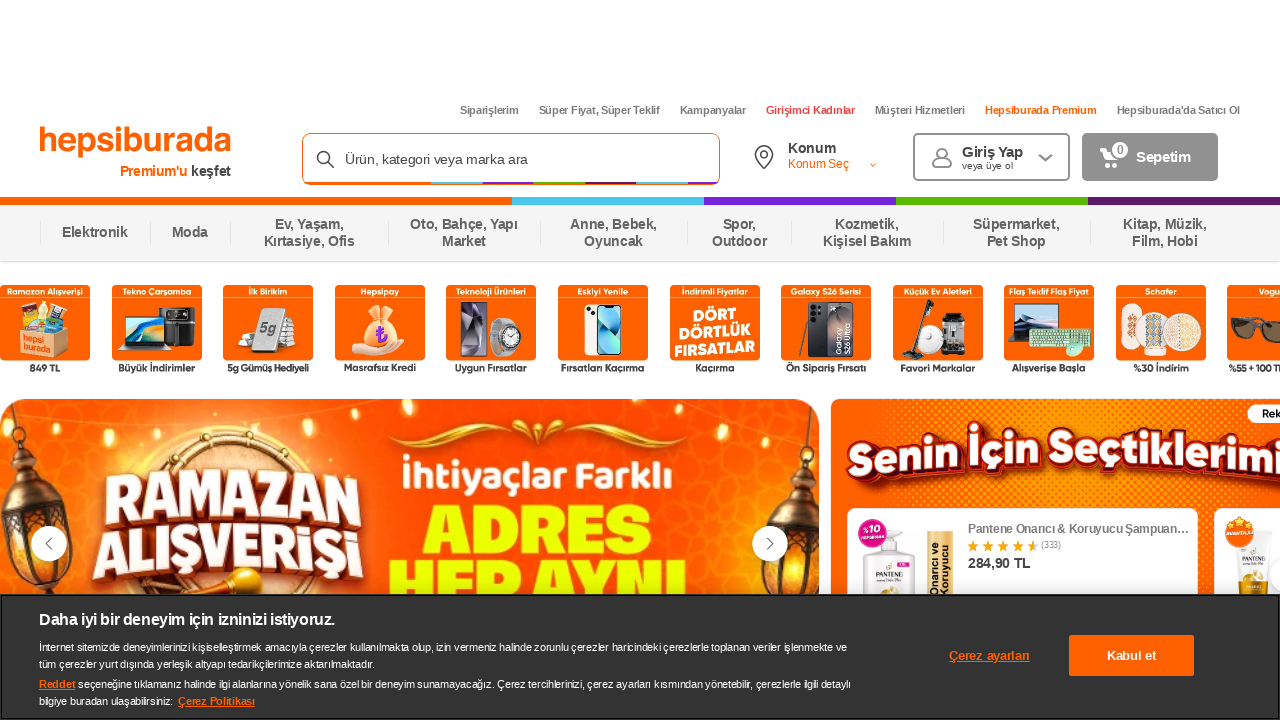

Located 'Siparişlerim' link by exact text
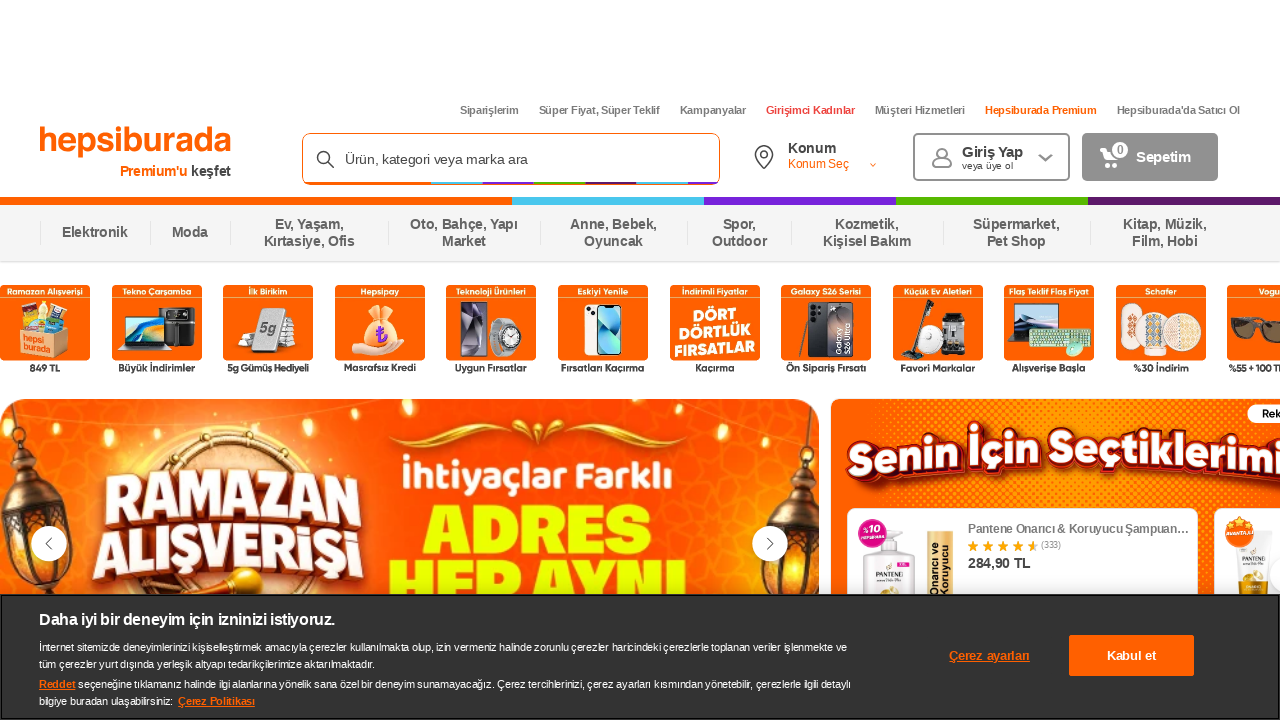

Retrieved and printed 'Siparişlerim' link text content
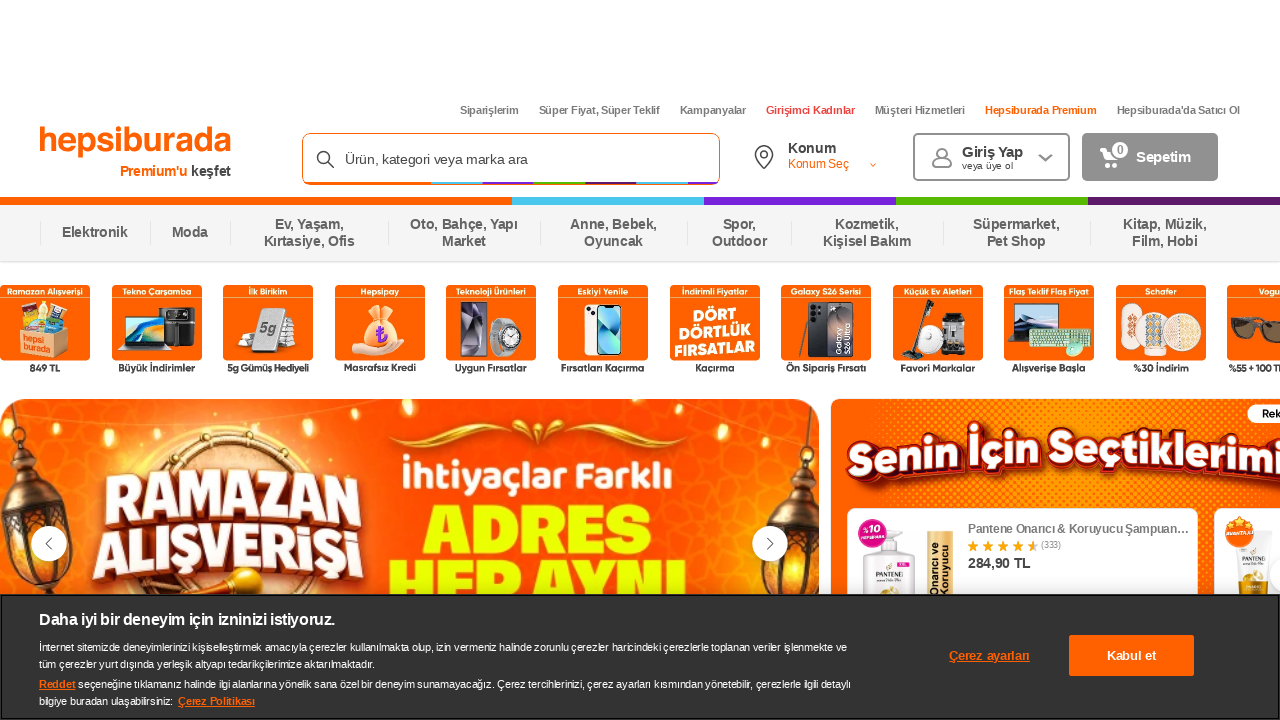

Located link by partial text pattern containing 'Süper Fiyat'
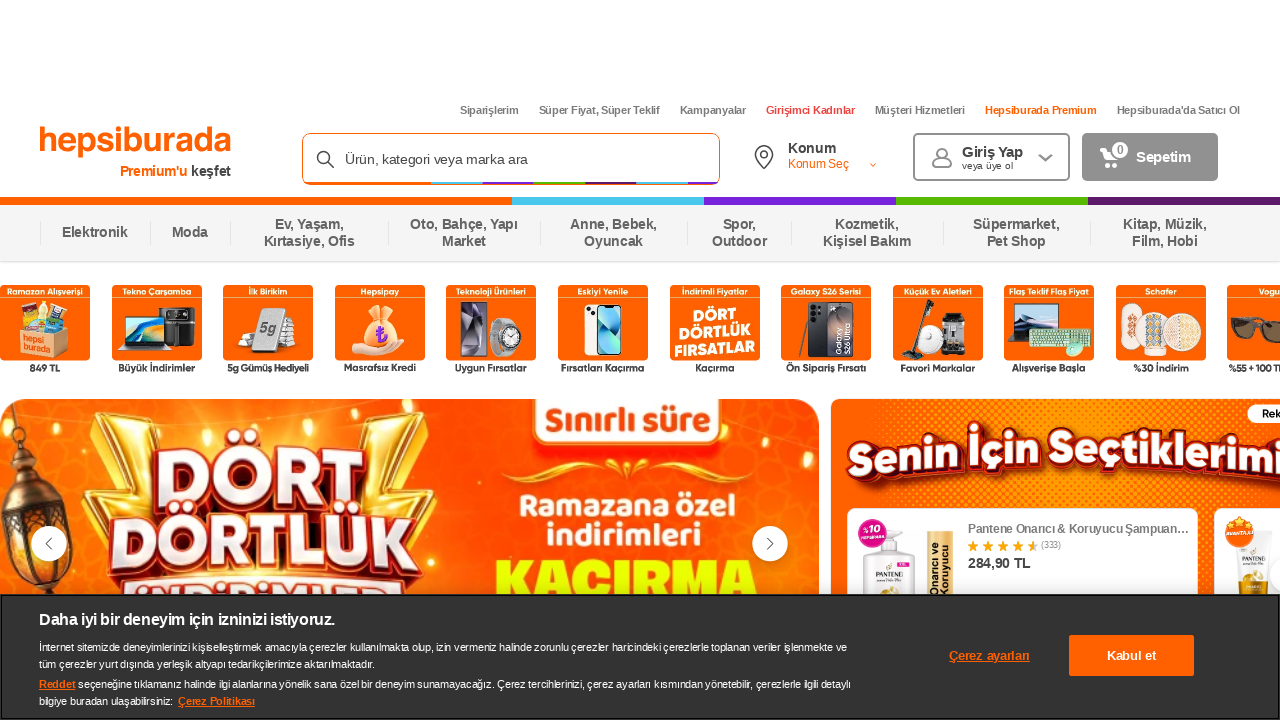

Retrieved and printed 'Süper Fiyat' link text content
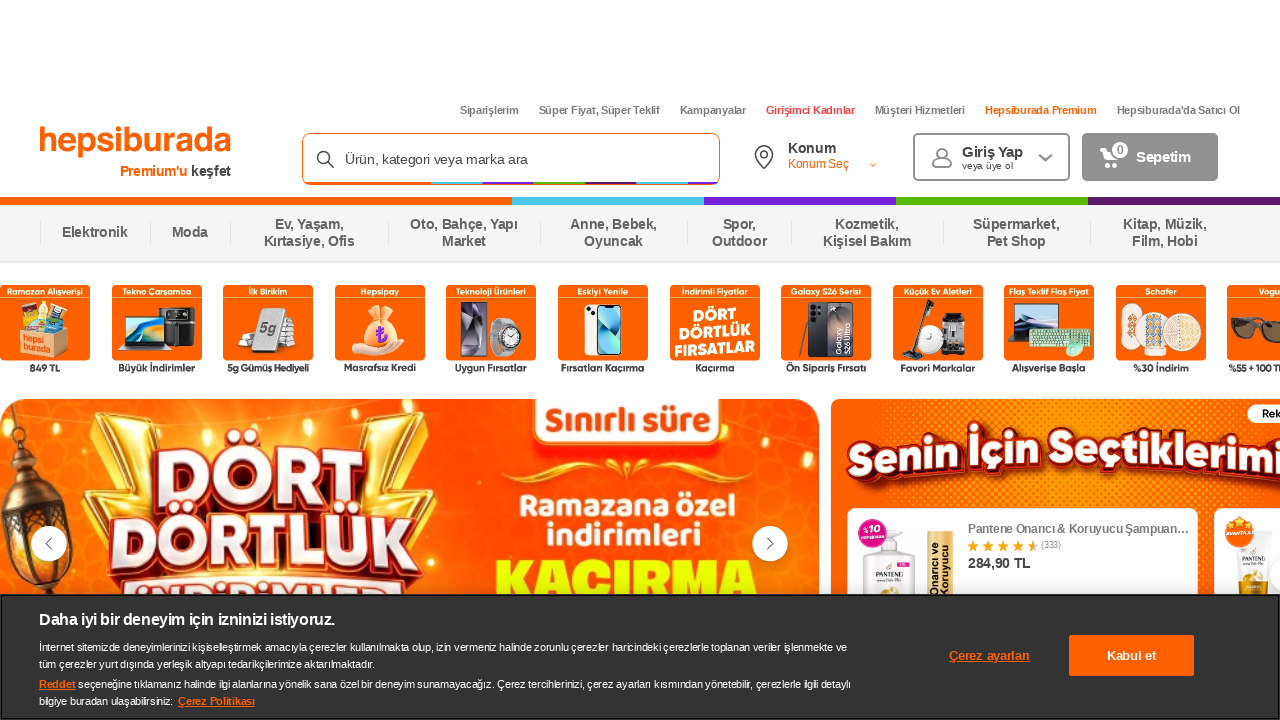

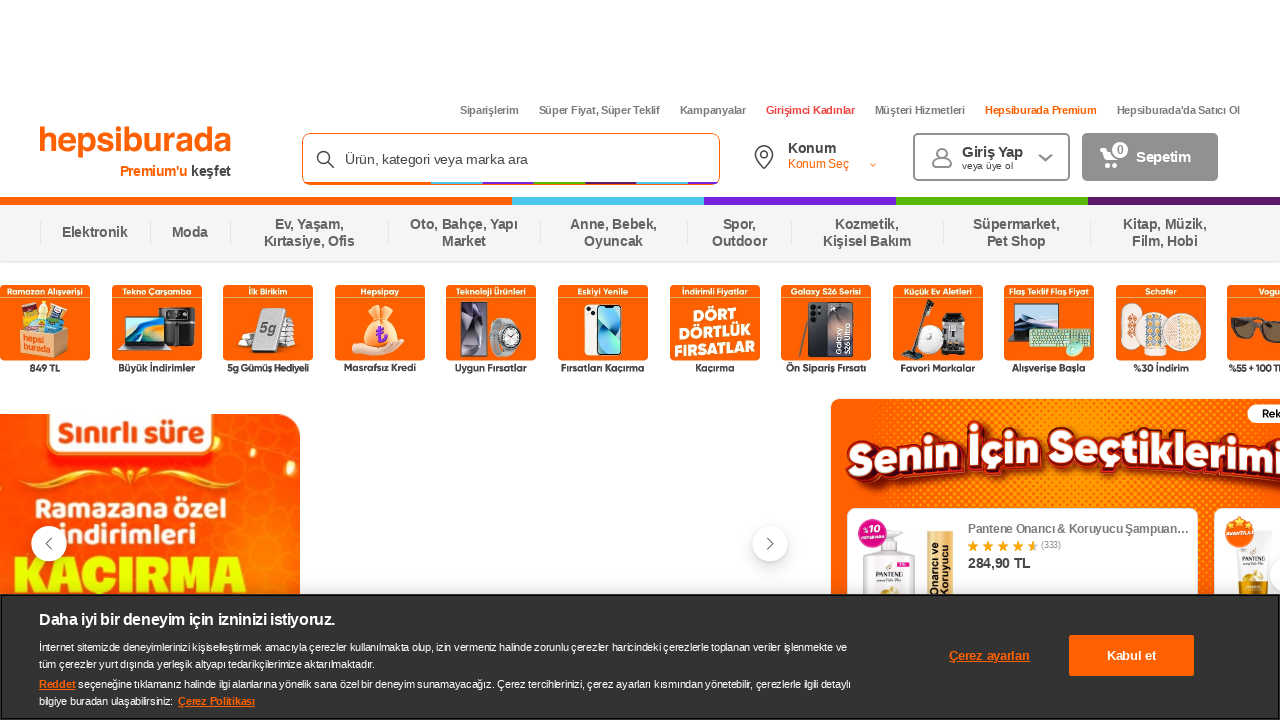